Navigates from a blog post to the Emotionify application by clicking on a link and verifies the page title

Starting URL: https://nitratine.net/blog/post/how-to-detect-key-presses-in-python/

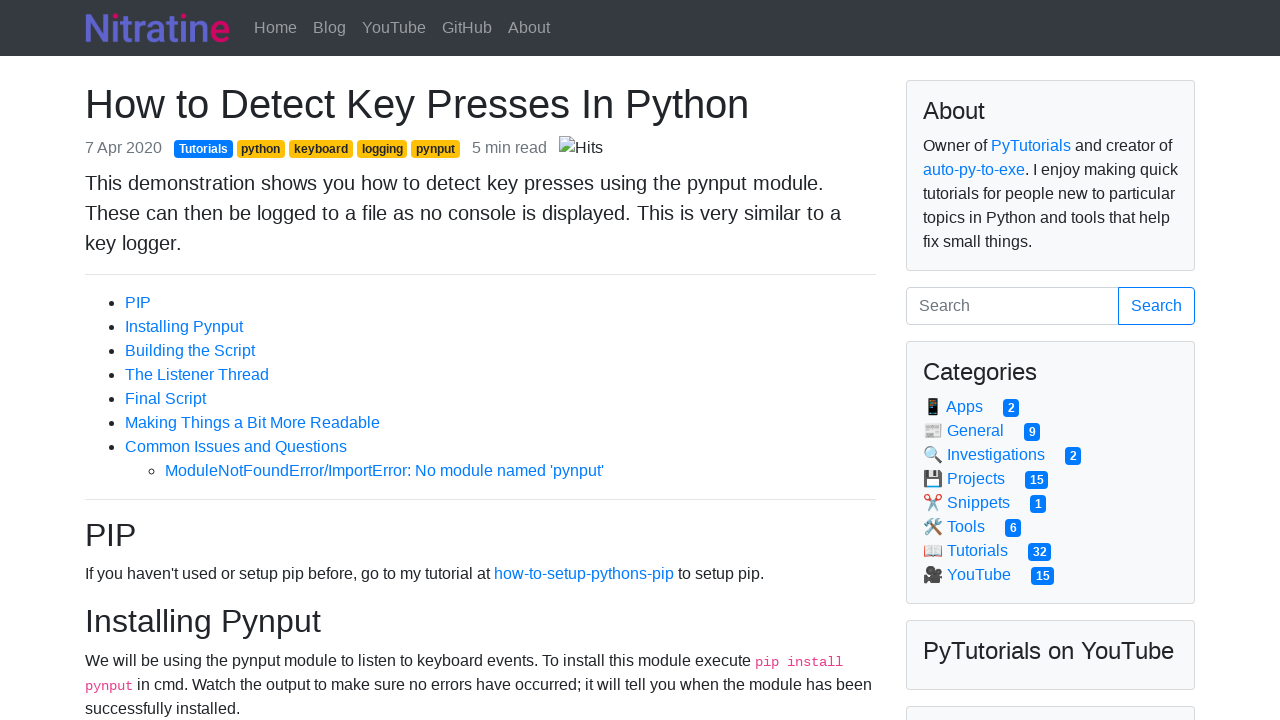

Located Emotionify link element
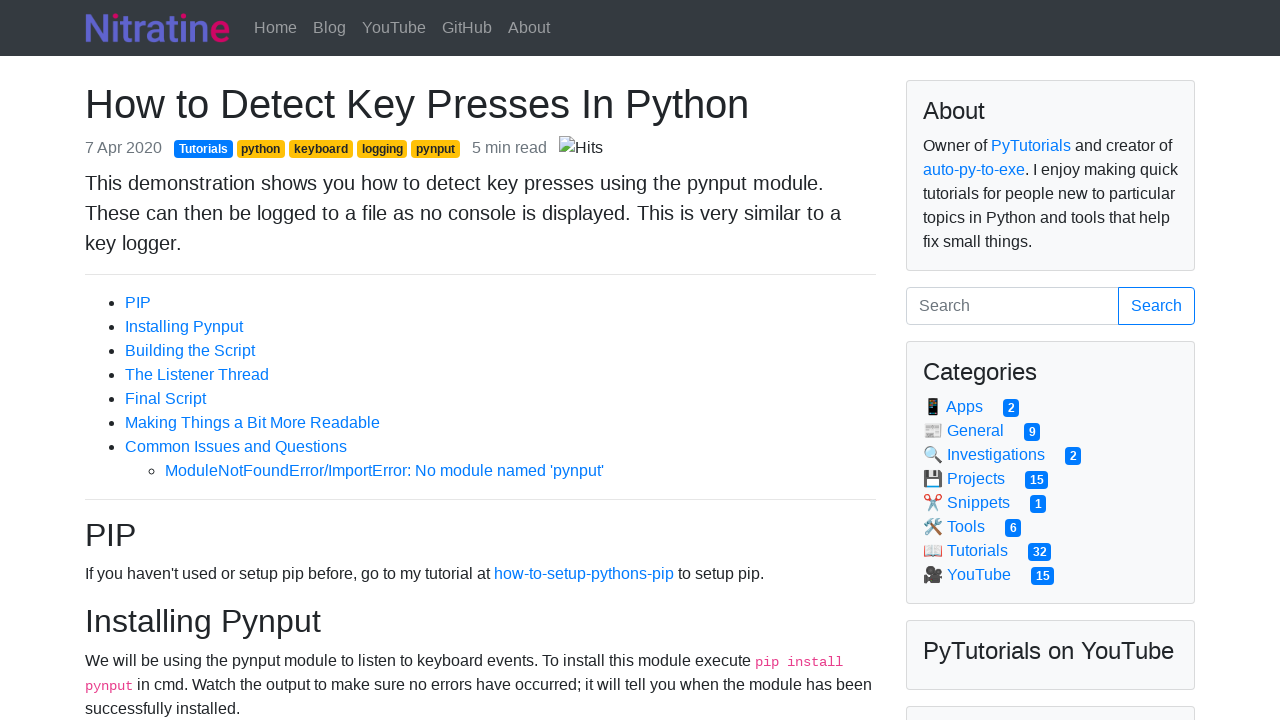

Scrolled Emotionify link into view
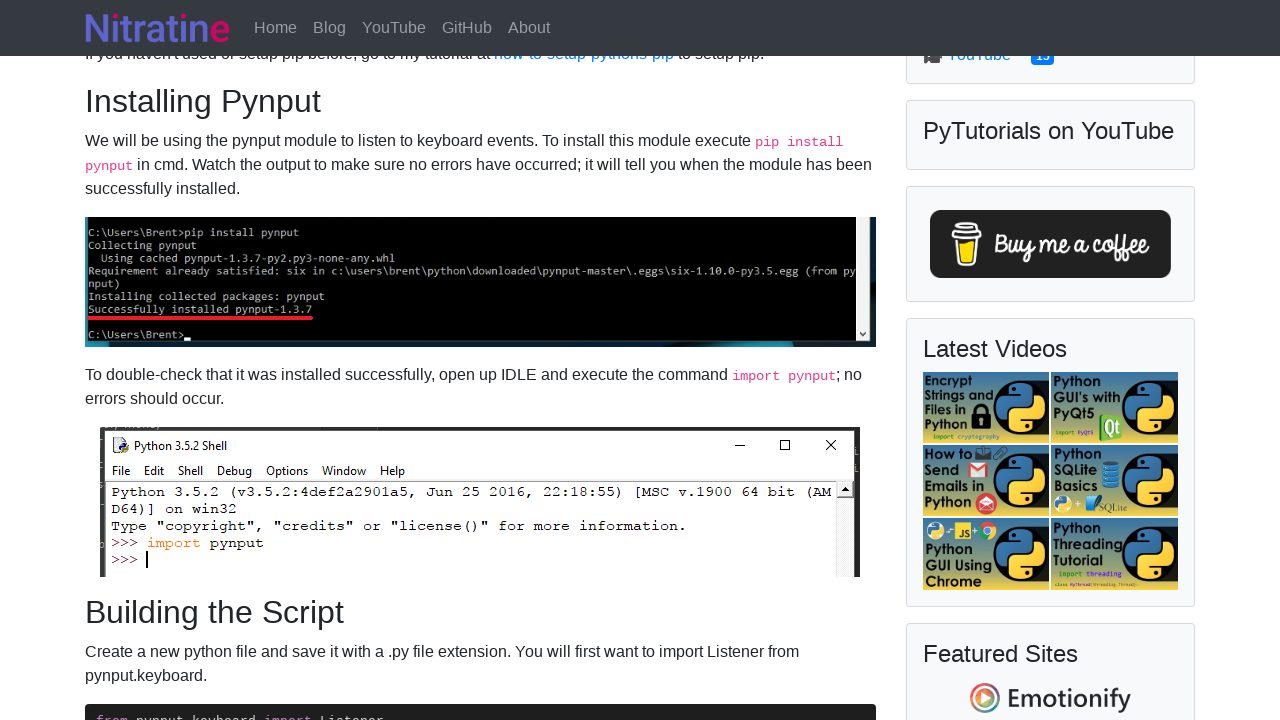

Clicked on Emotionify link at (1050, 698) on xpath=//*[@title='Emotionify']
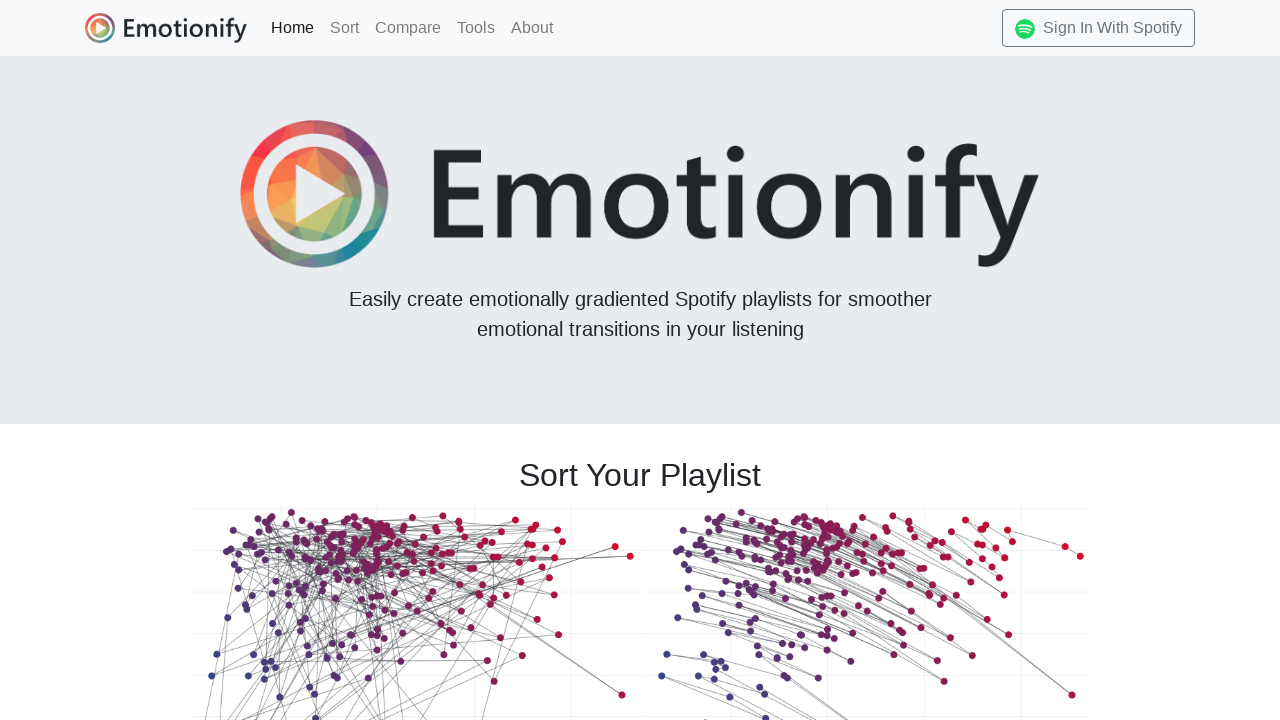

Waited for Emotionify page button element to load
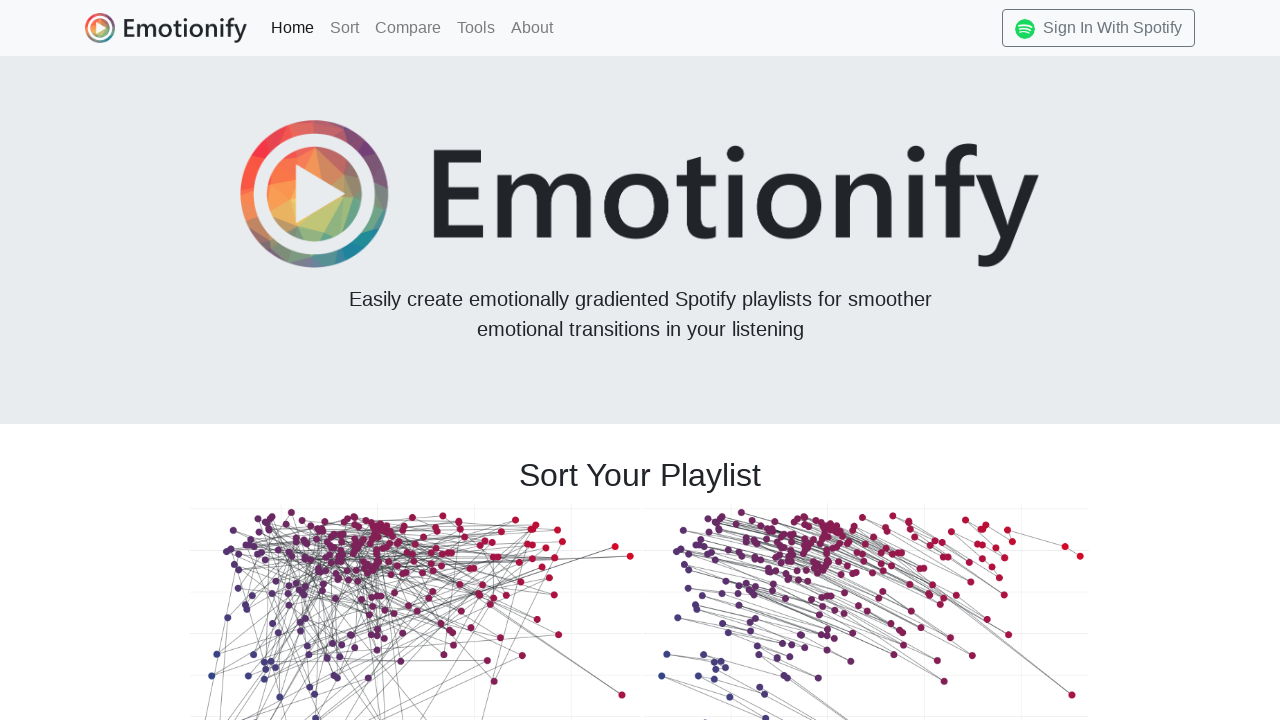

Verified page title is 'Emotionify'
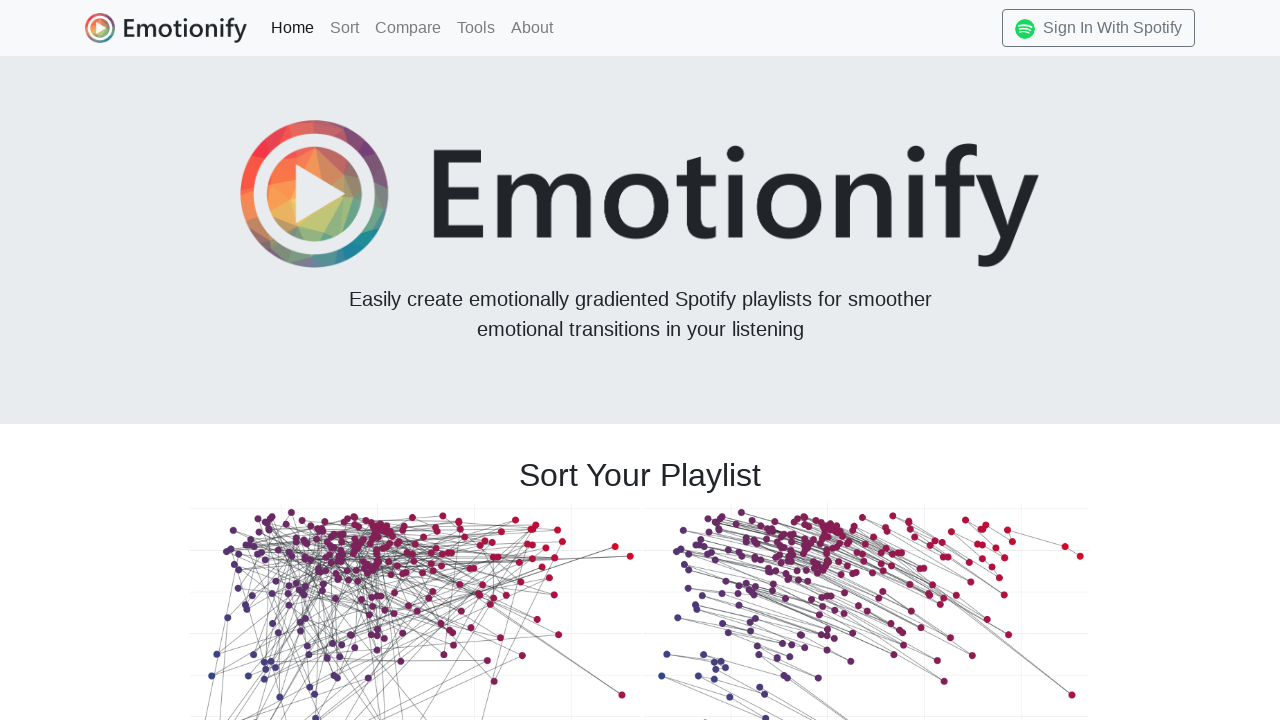

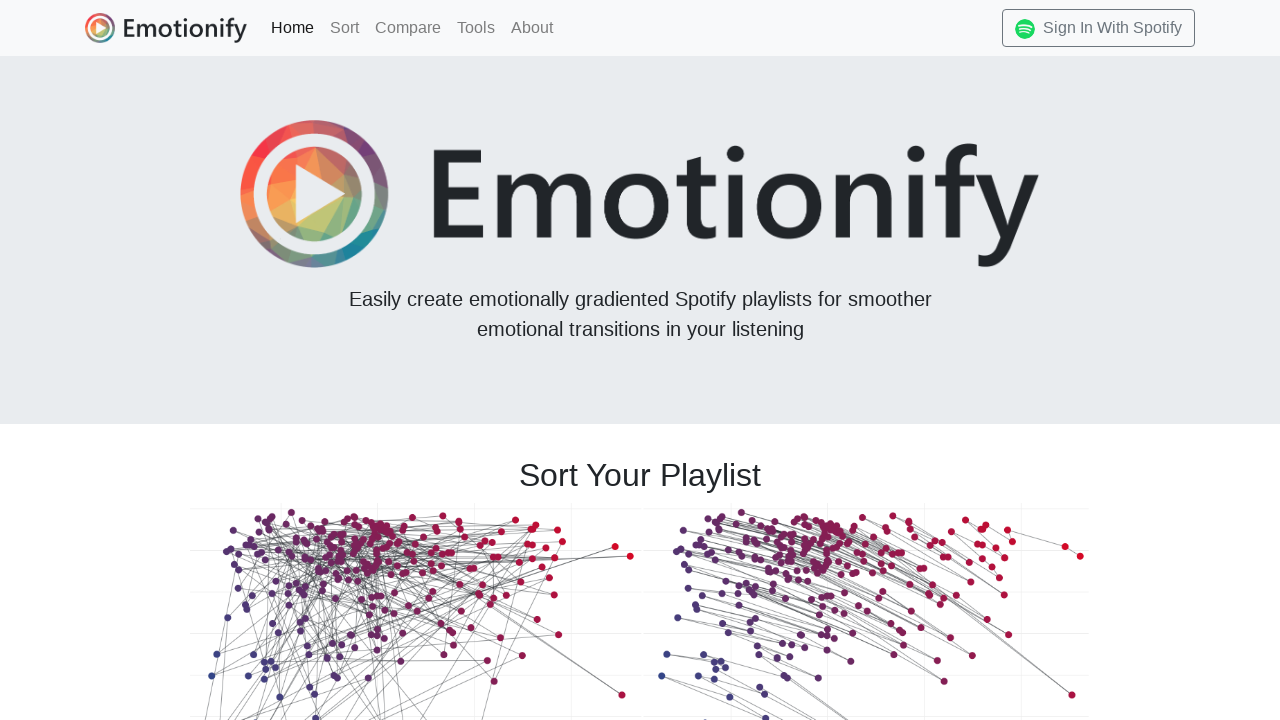